Navigates to Hover domain search results page and waits for pricing information to load.

Starting URL: https://www.hover.com/domains/results?utf8=%E2%9C%93&q=gamkrib

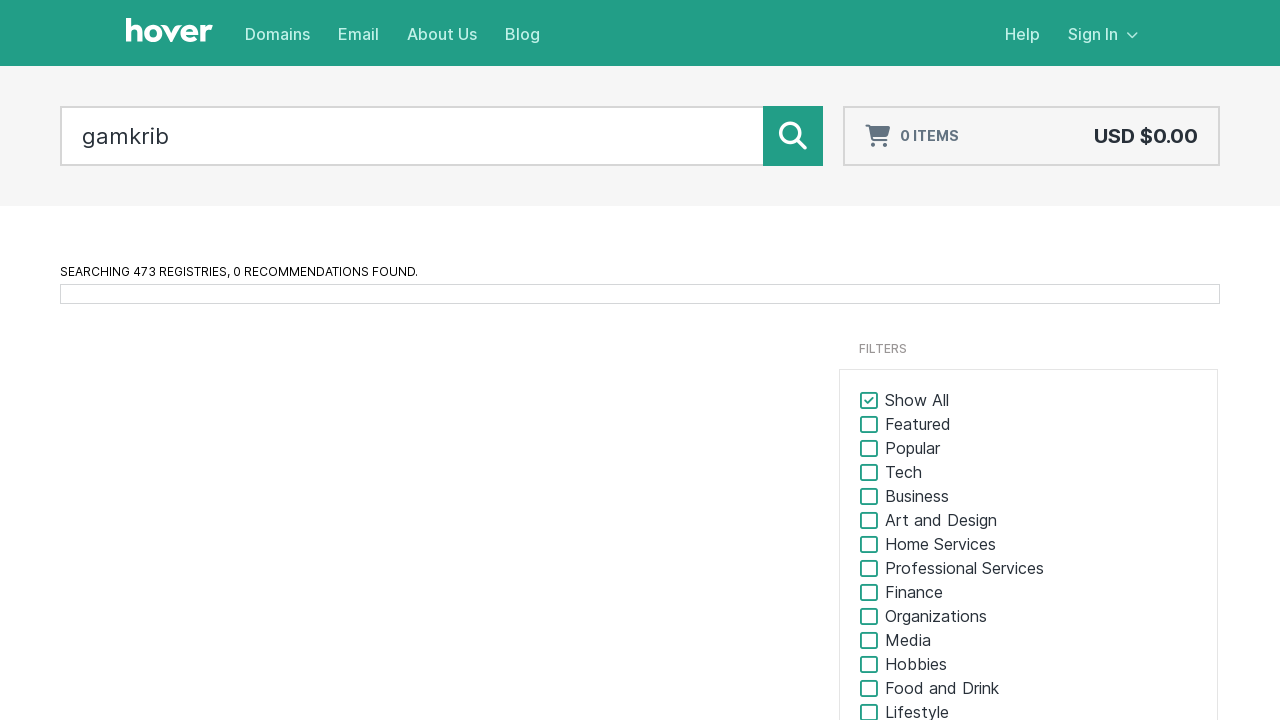

Waited for pricing information to load on Hover domain search results page
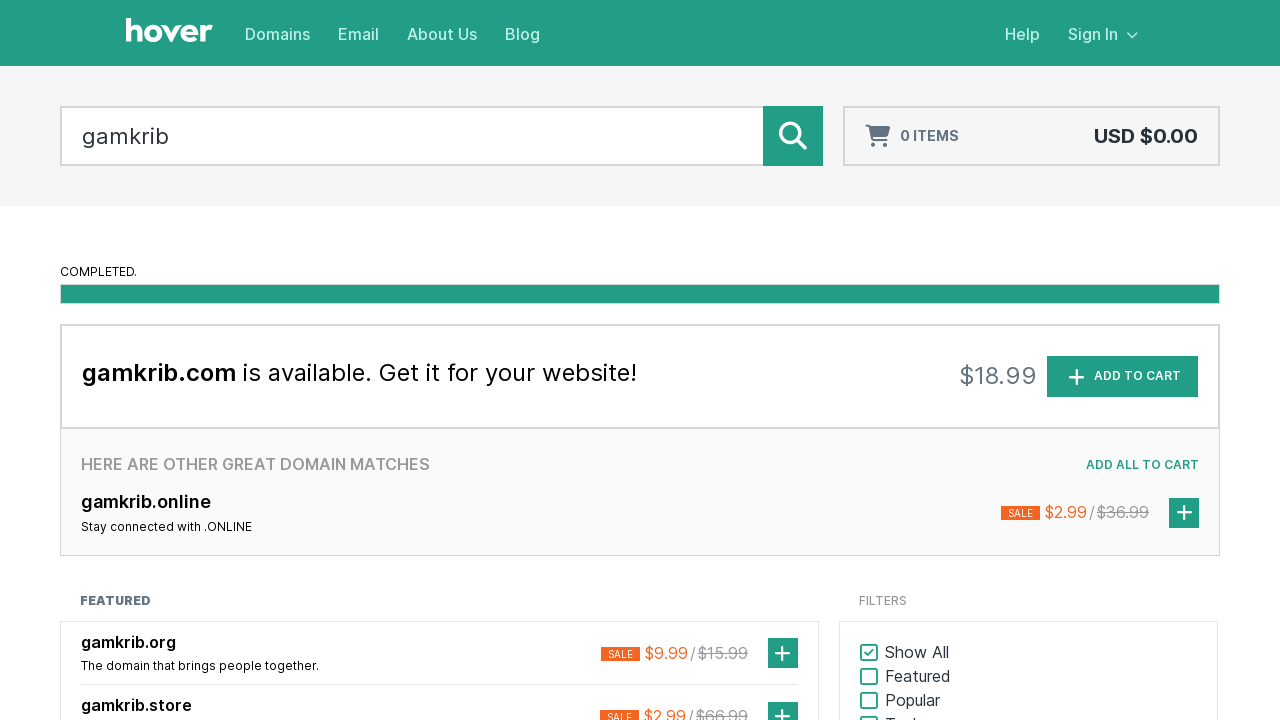

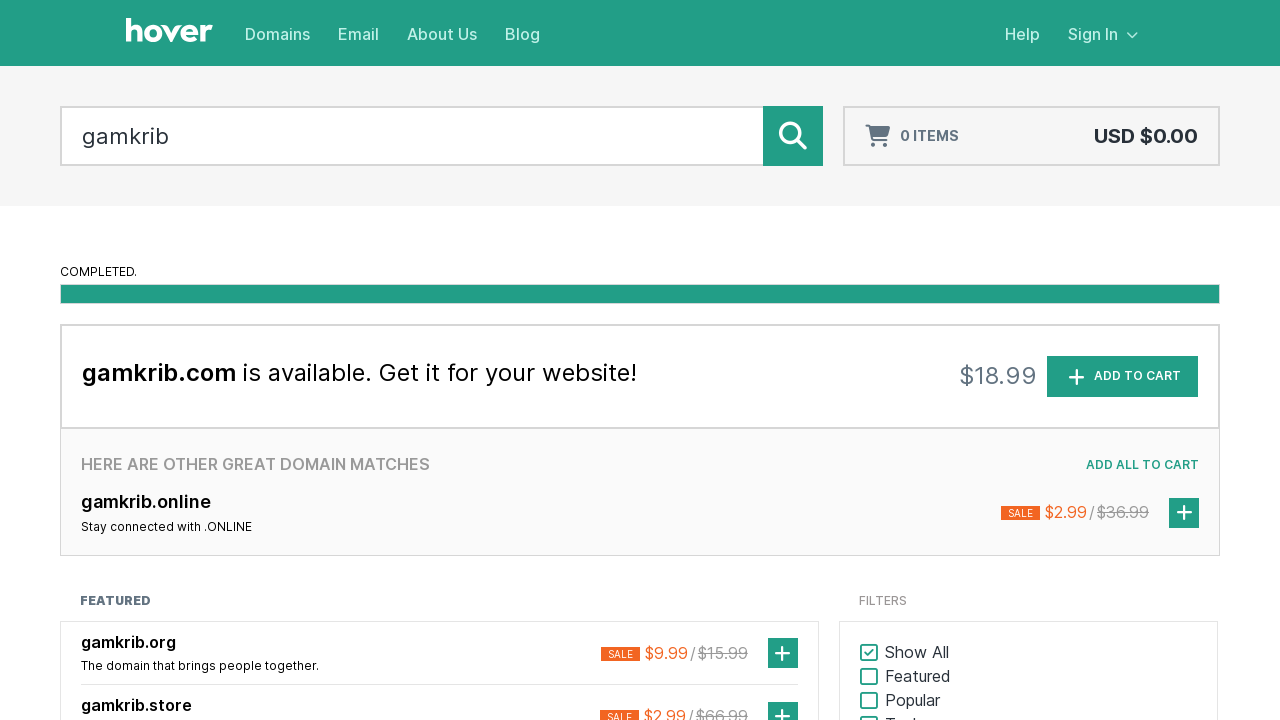